Tests flight booking on BlazeDemo by selecting departure and destination cities, finding flights, and selecting the cheapest flight option from the results table

Starting URL: https://blazedemo.com/

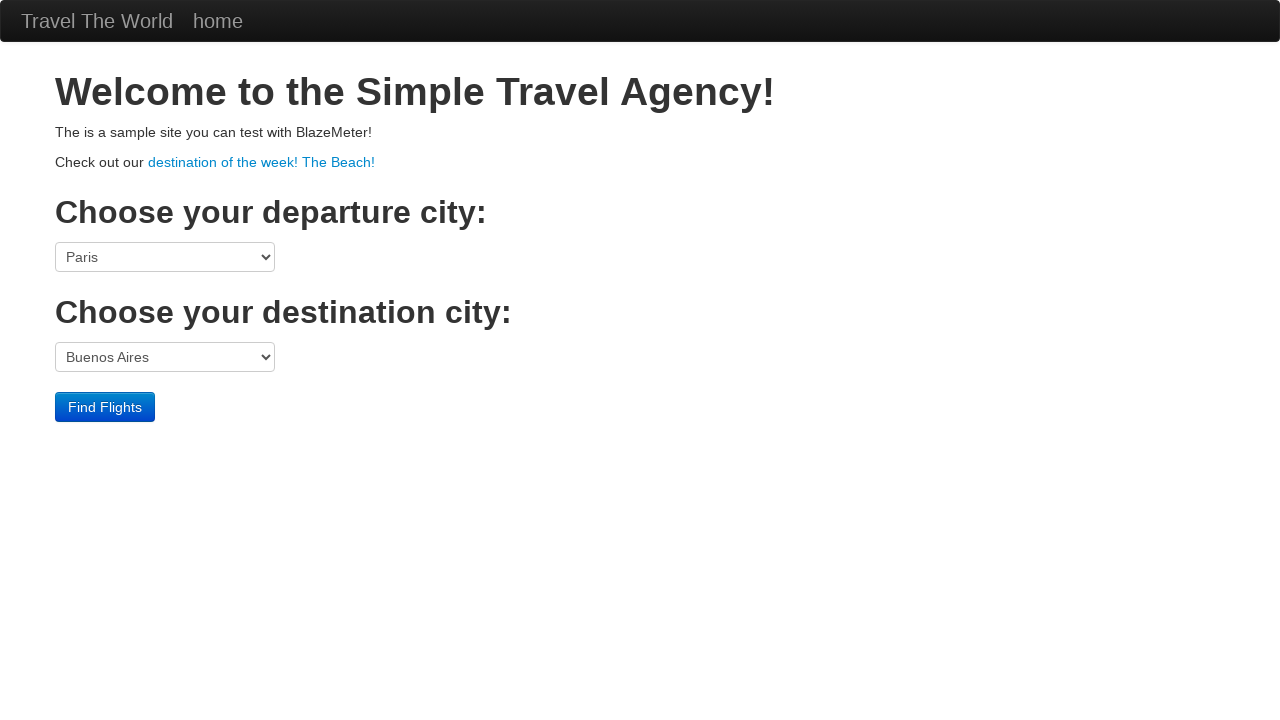

Retrieved welcome text from the page
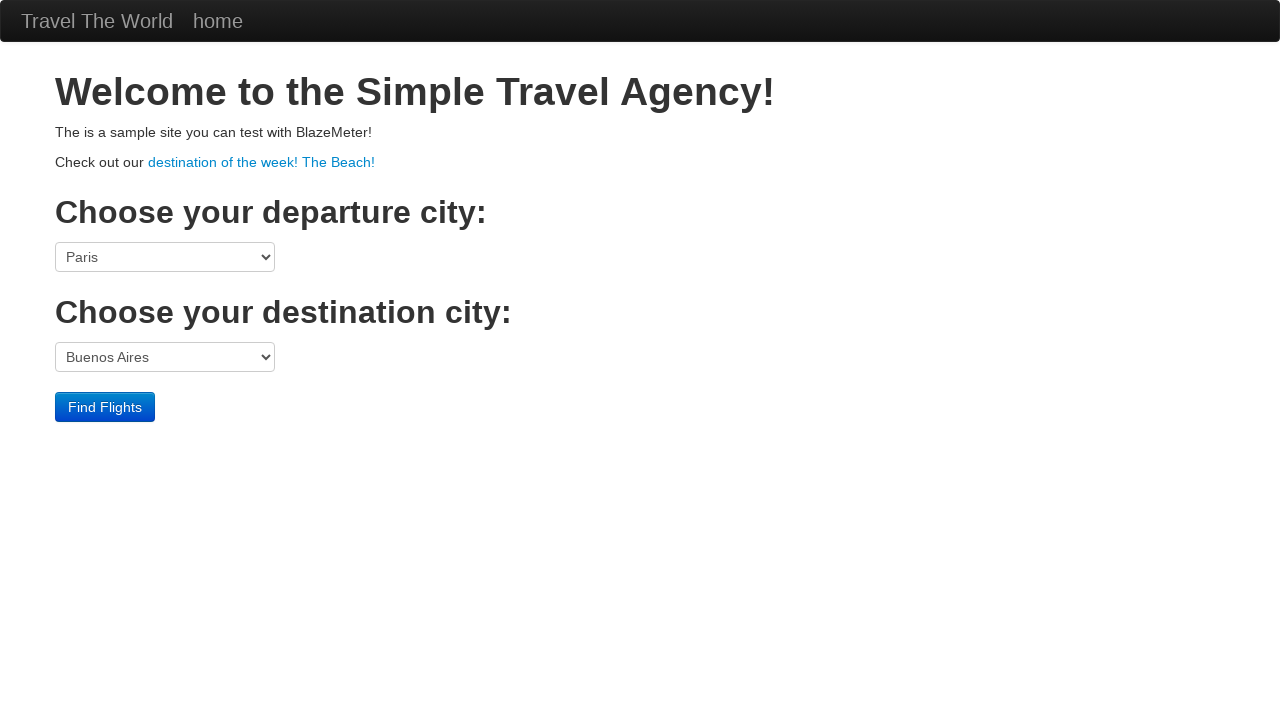

Verified welcome text is correct
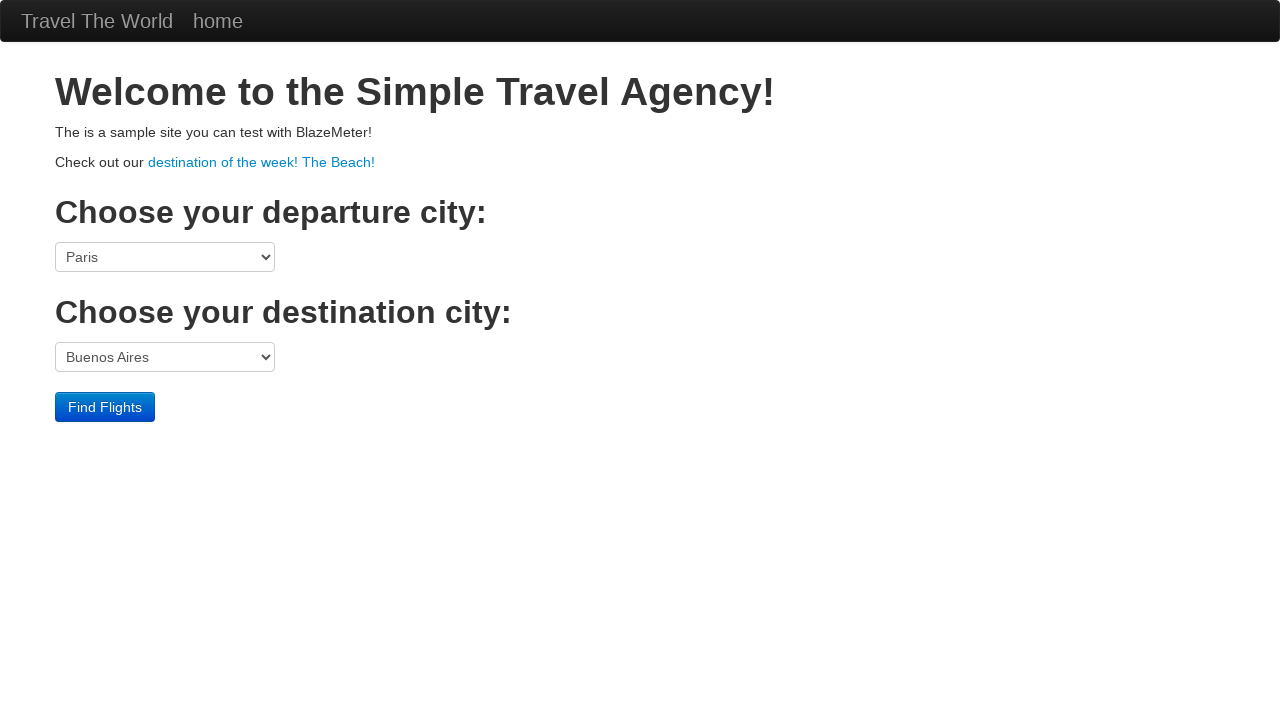

Selected Paris as departure city on select[name='fromPort']
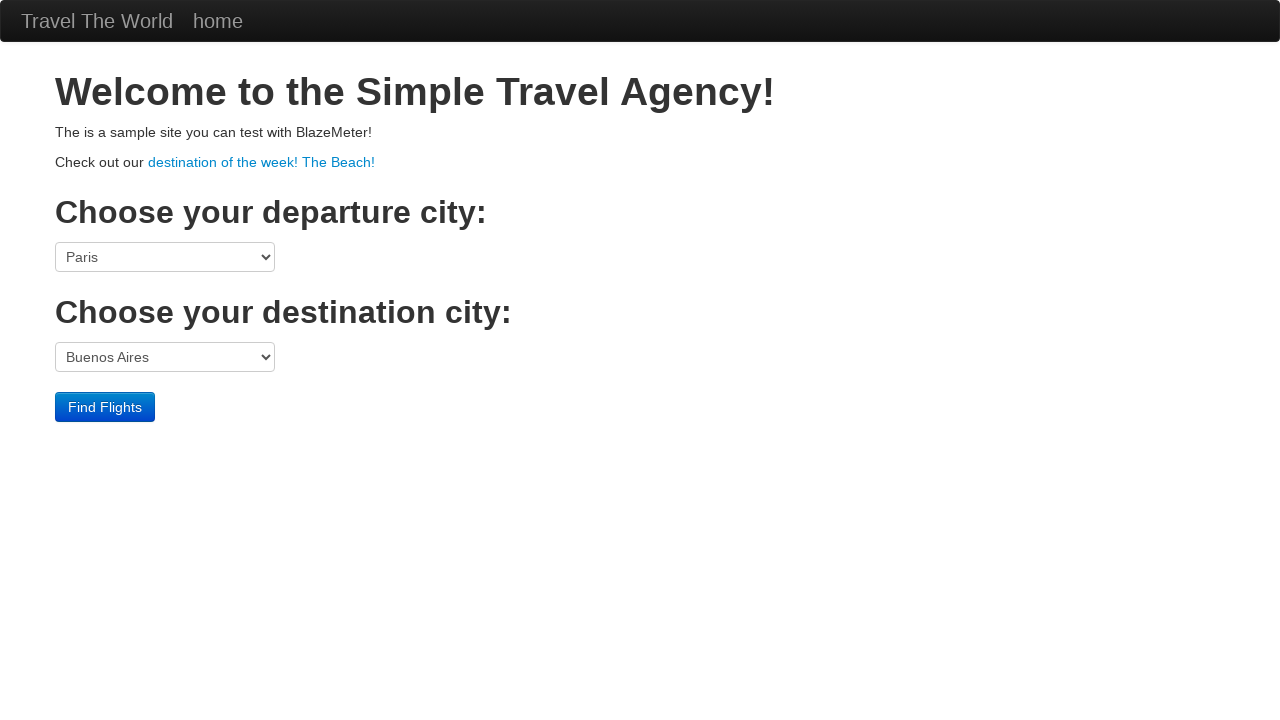

Selected London as destination city on //select[@name='toPort']
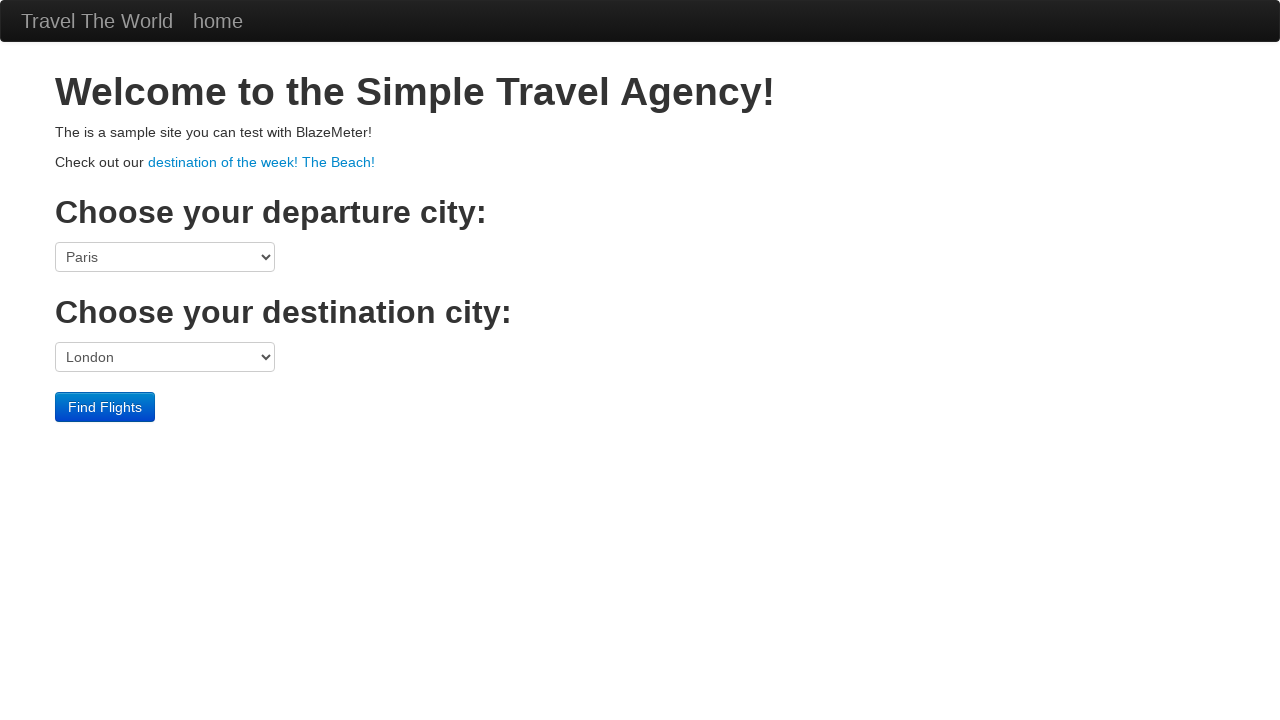

Clicked Find Flights button at (105, 407) on xpath=//input[@value='Find Flights']
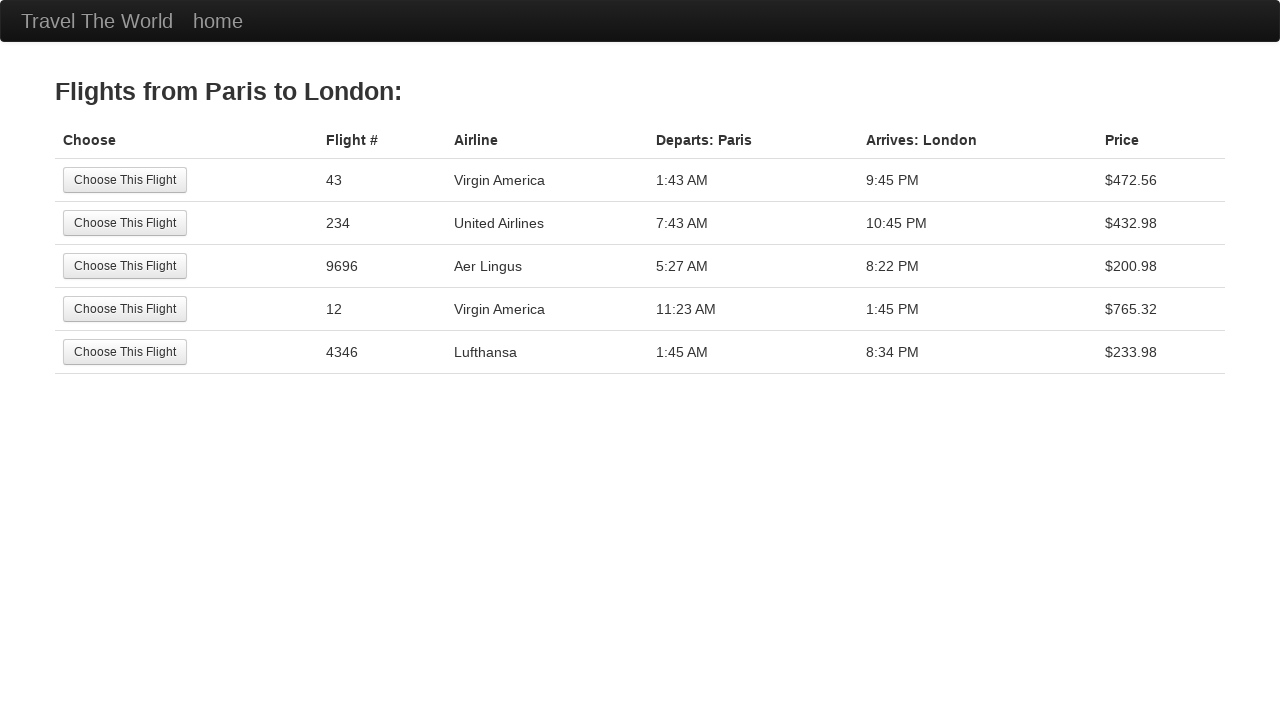

Flight results table loaded successfully
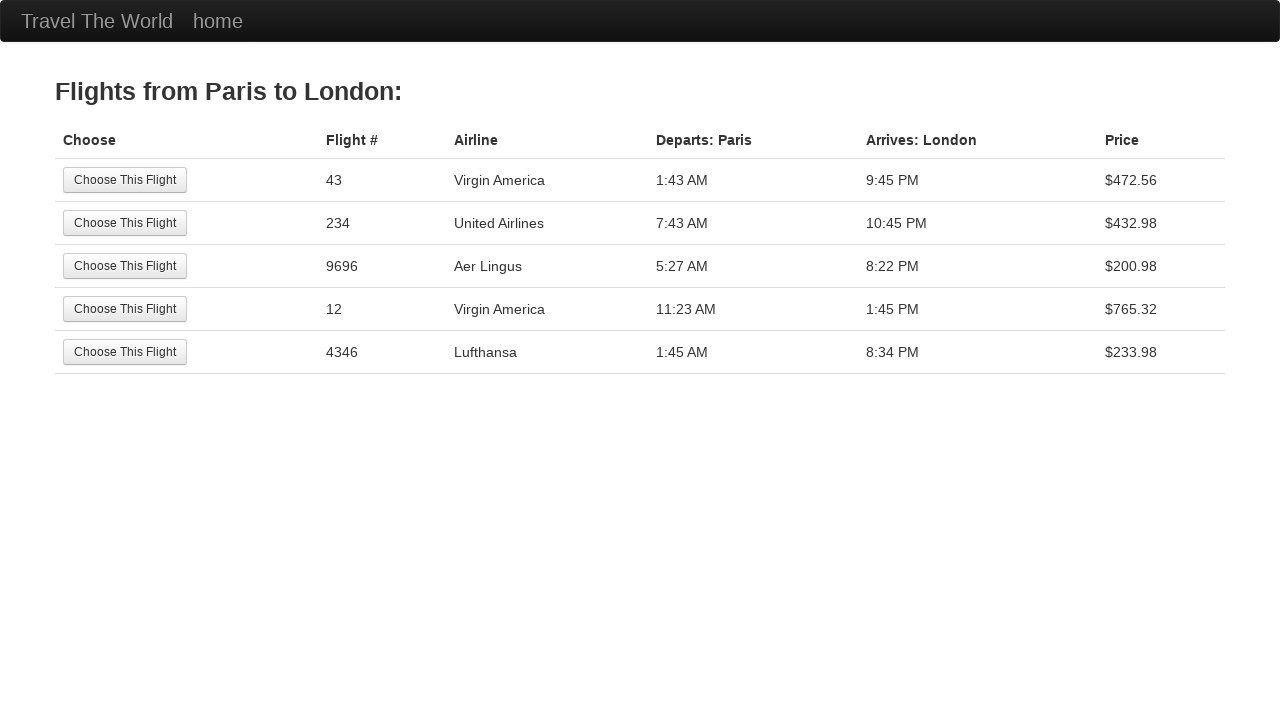

Found 5 flight rows in the results table
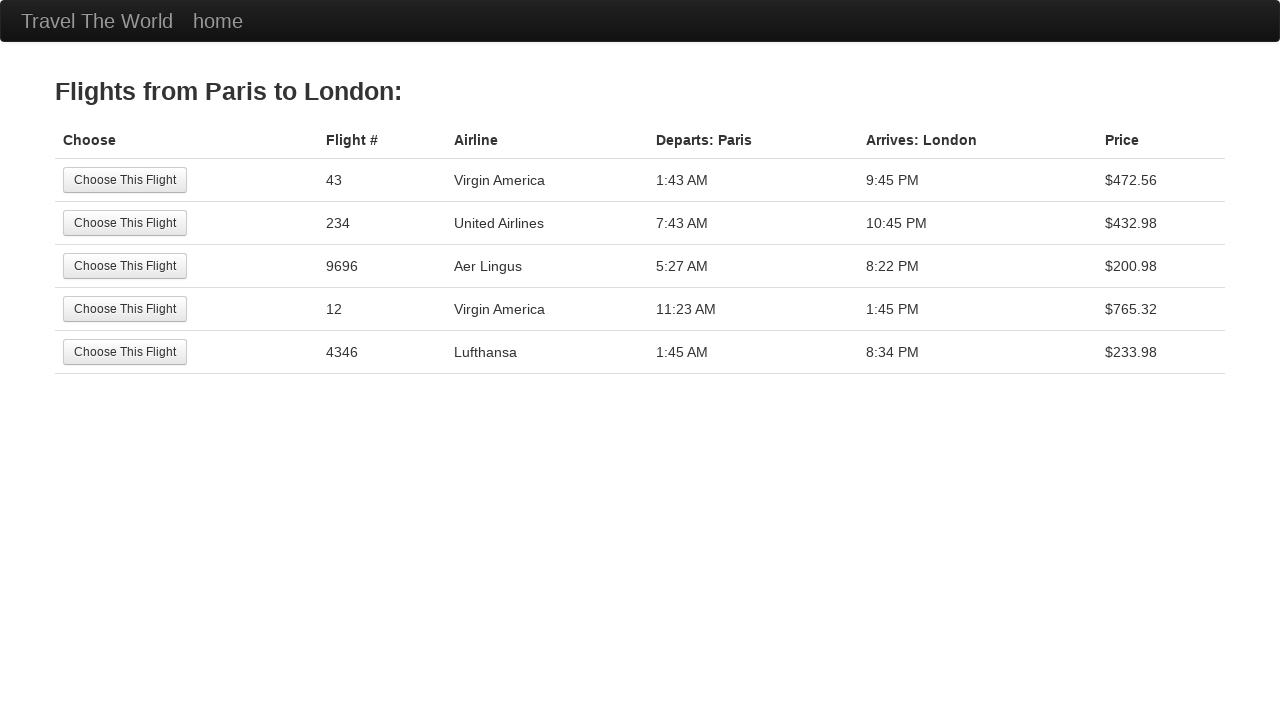

Extracted price $$472.56 from row 1
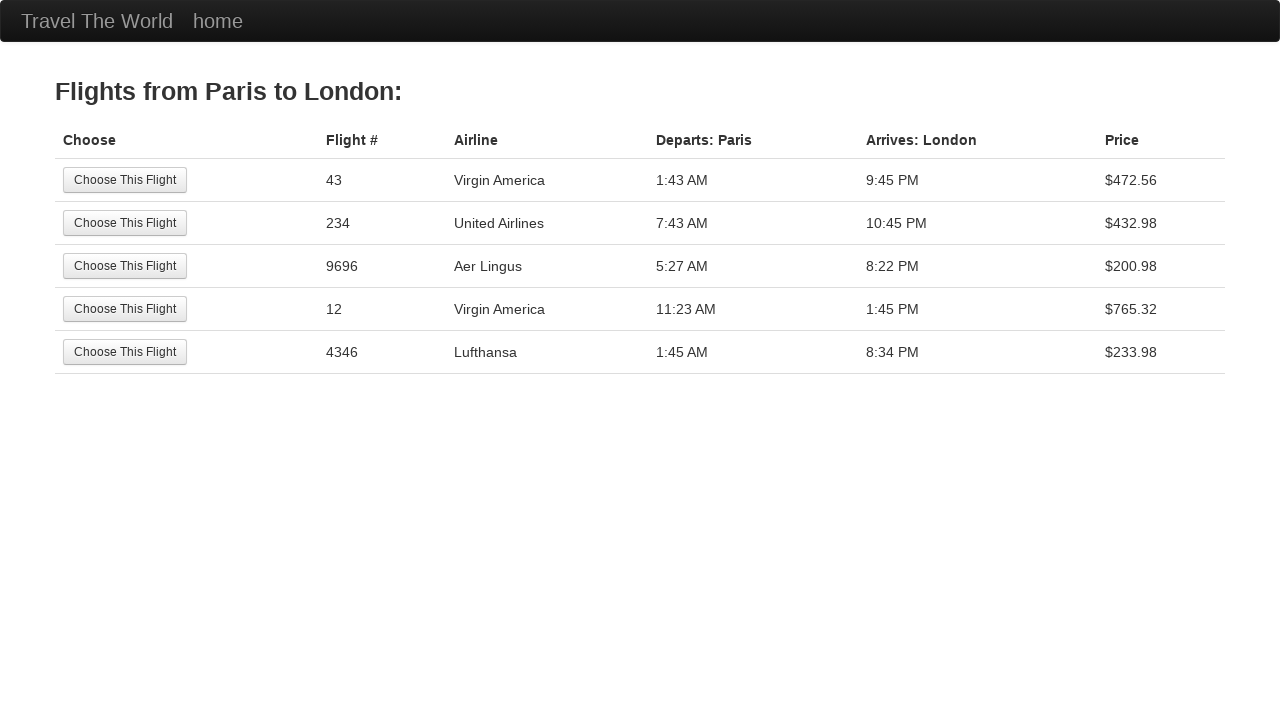

Extracted price $$432.98 from row 2
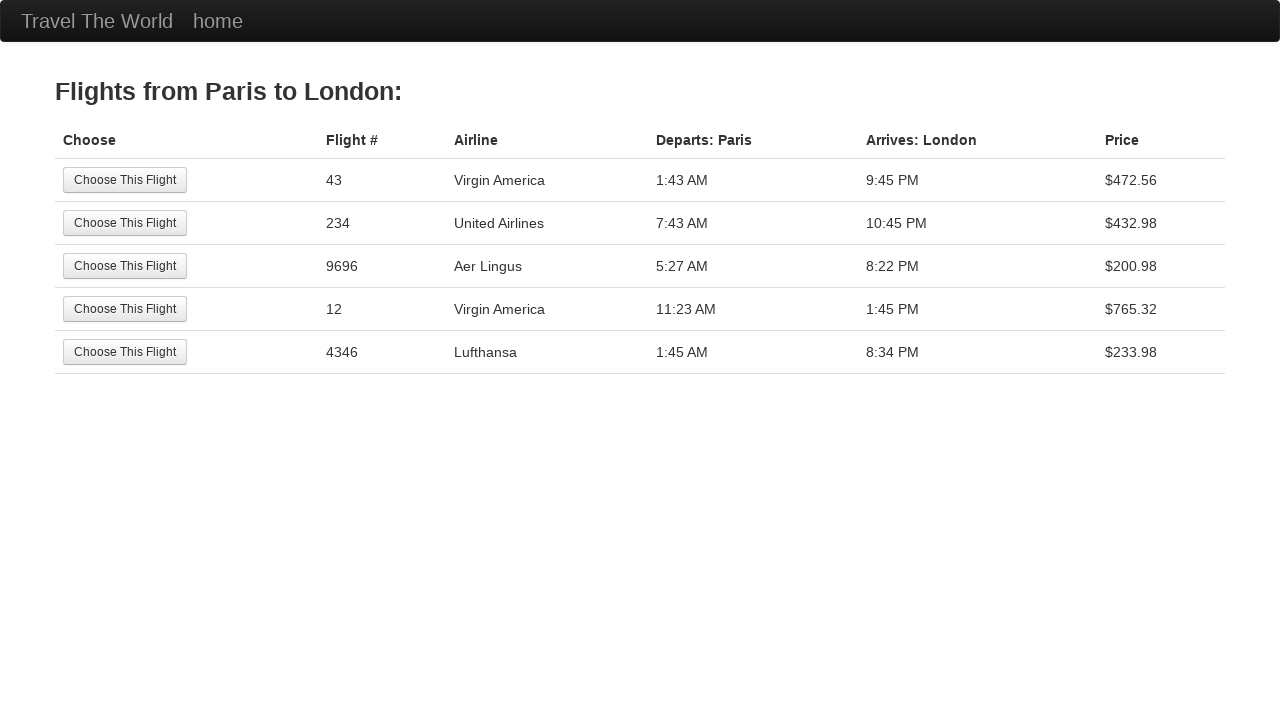

Extracted price $$200.98 from row 3
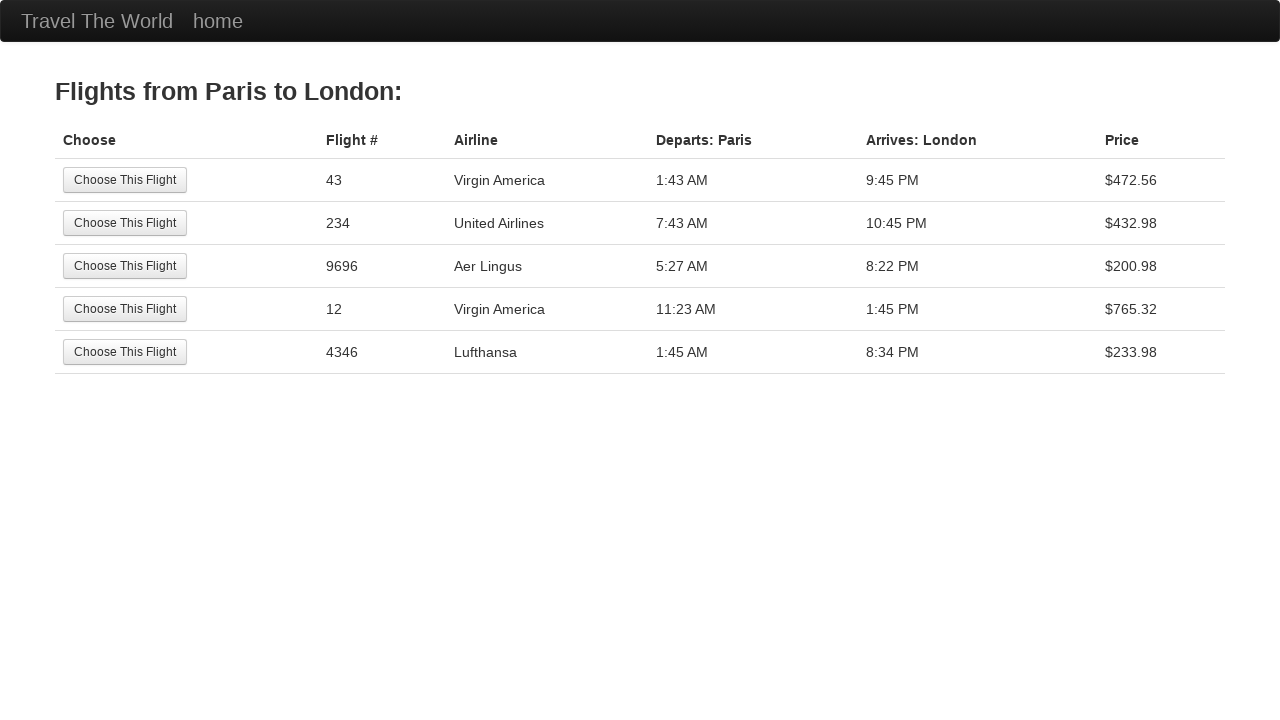

Extracted price $$765.32 from row 4
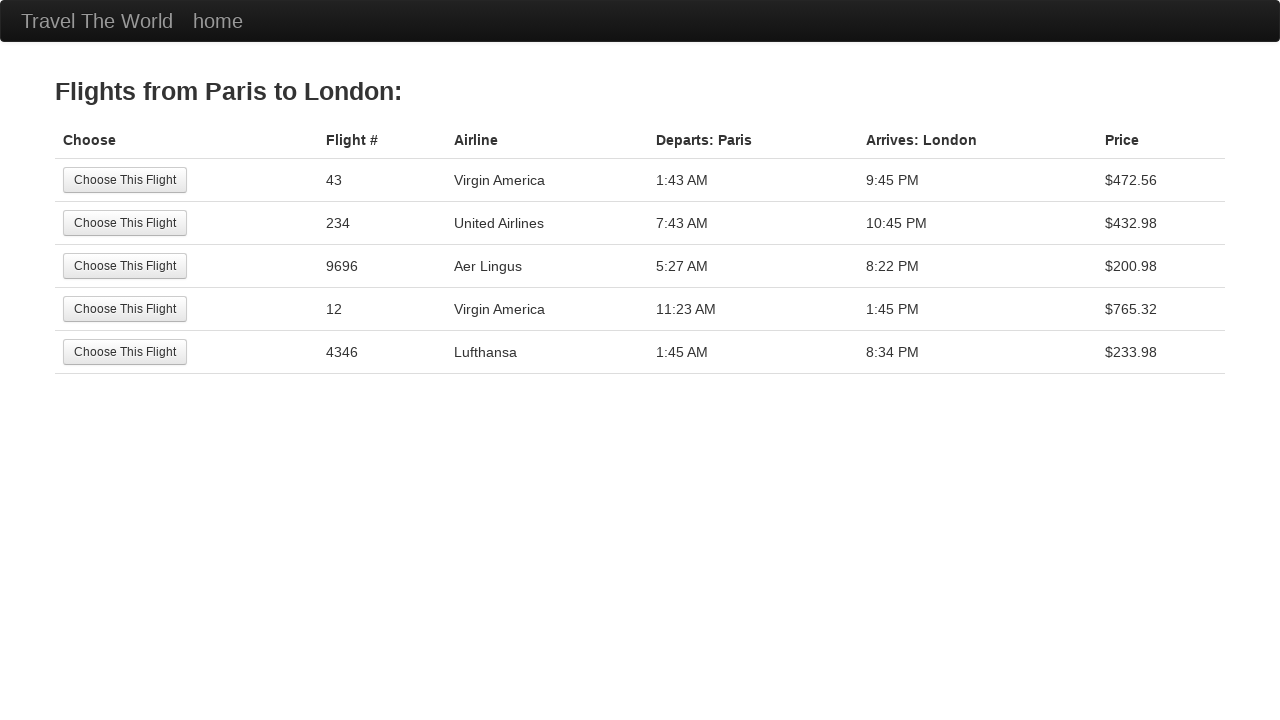

Extracted price $$233.98 from row 5
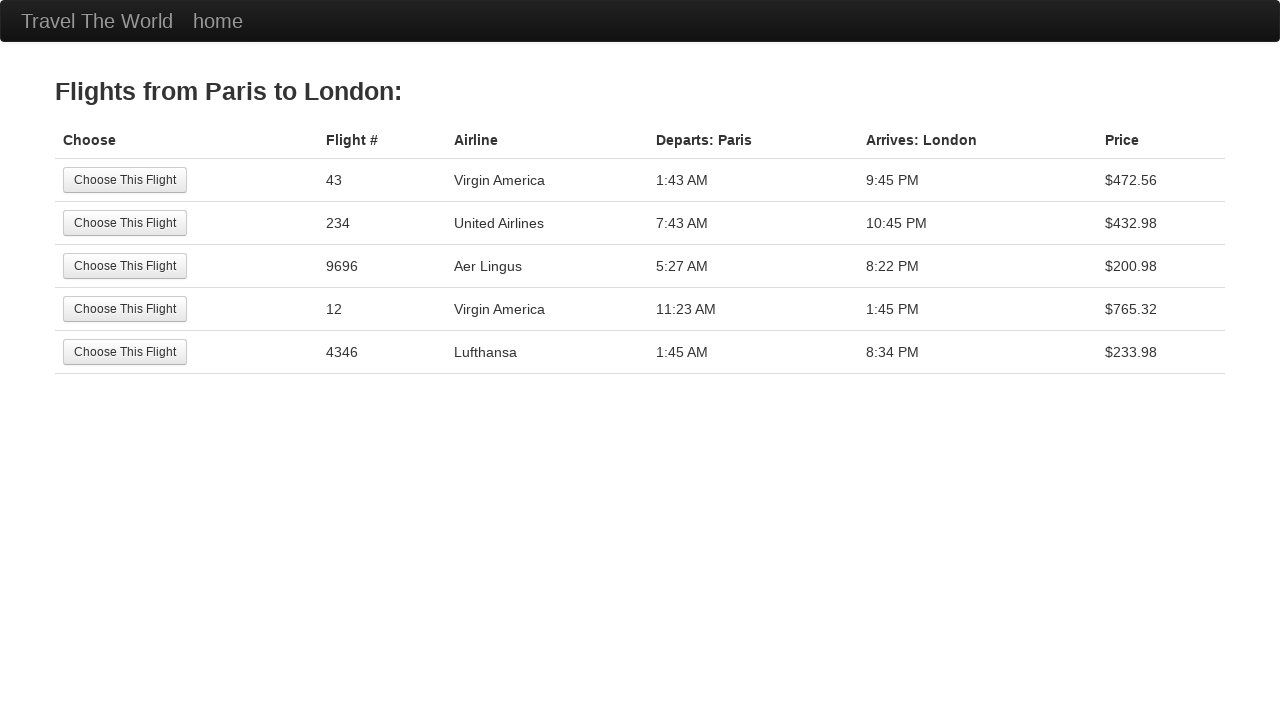

Identified lowest price as $$200.98
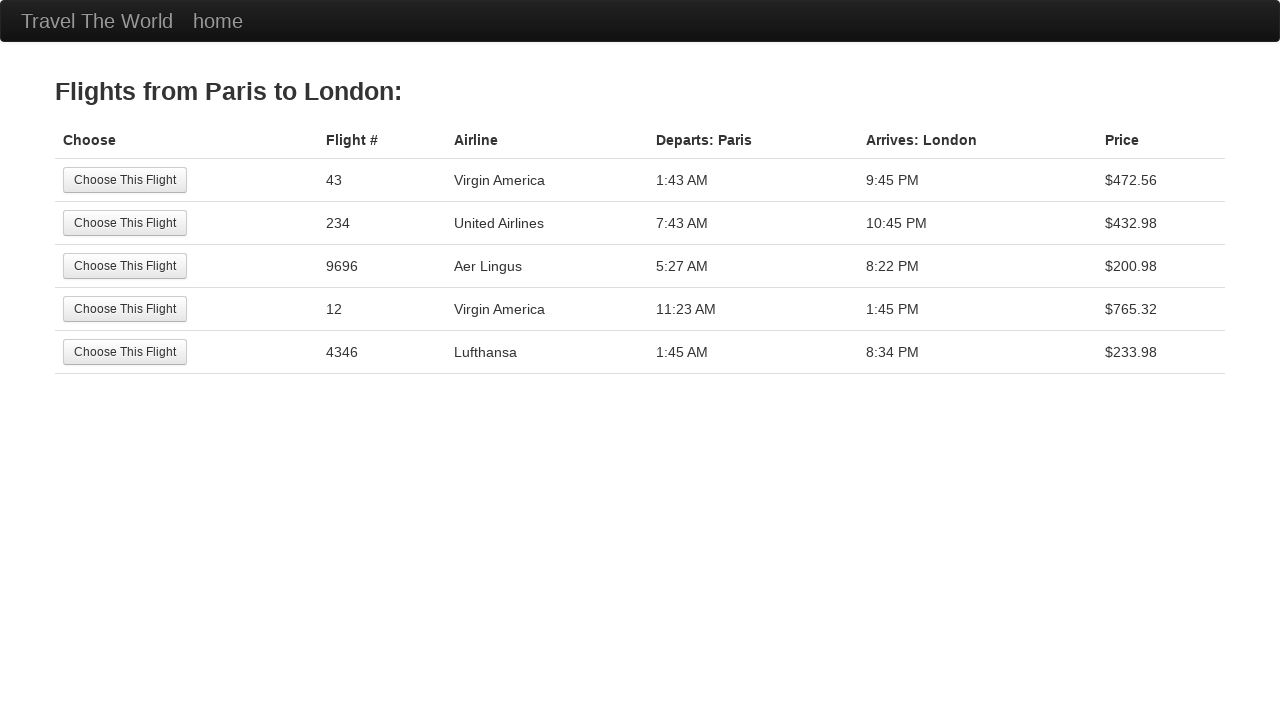

Selected cheapest flight ($$200.98) from row 3 at (125, 266) on //table[@class='table']//tbody//tr[3]/td[1]//input
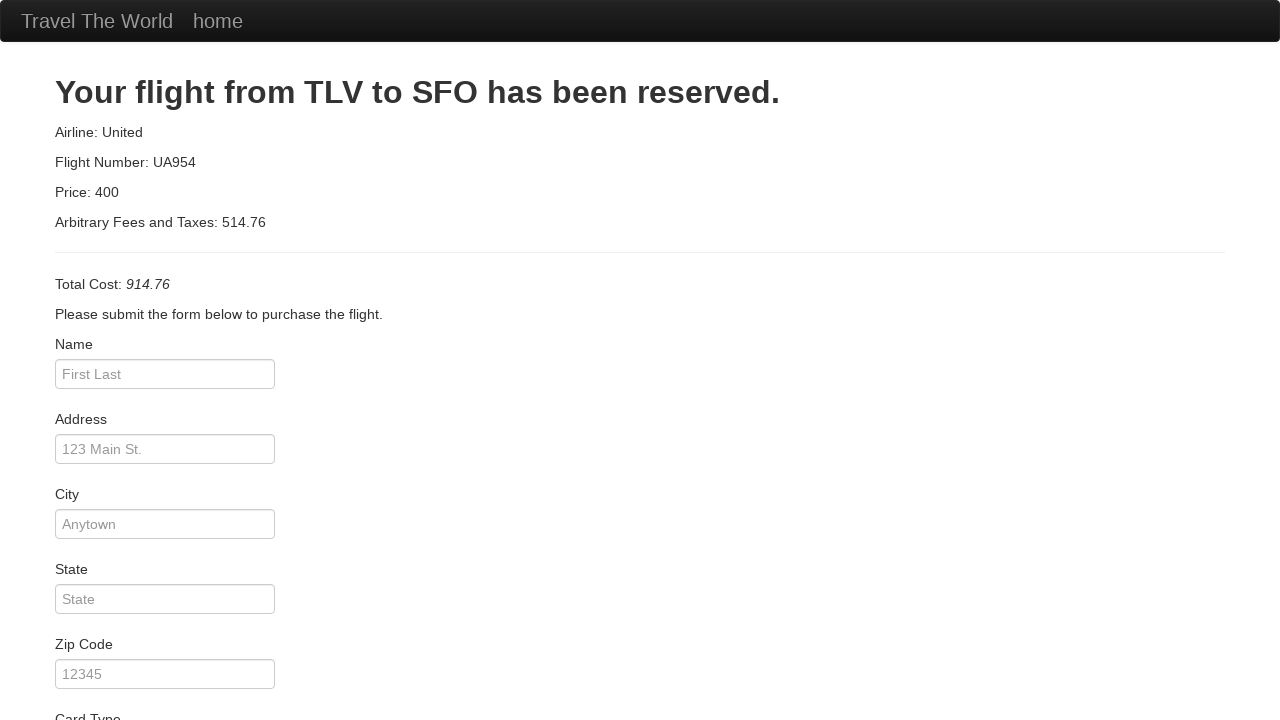

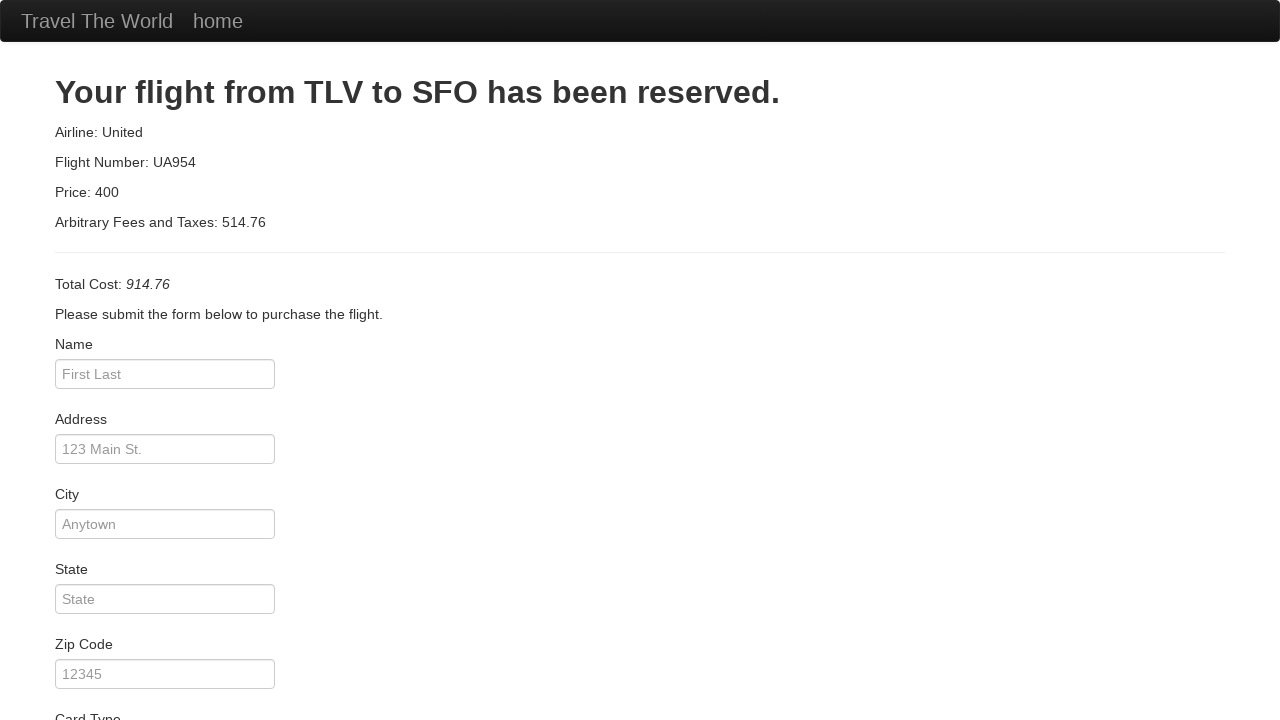